Opens the New Era Cap website and verifies the page loads successfully by waiting for the page to be ready.

Starting URL: https://www.neweracap.eu/

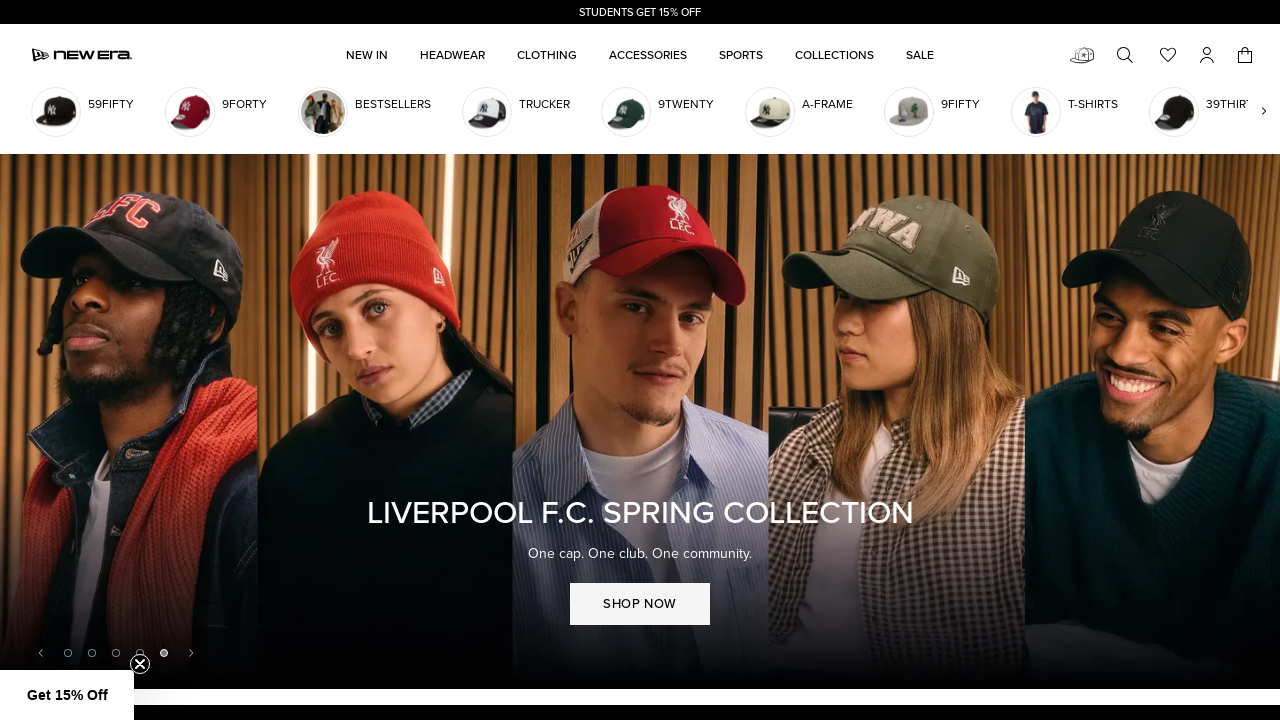

Set viewport size to 1920x1080
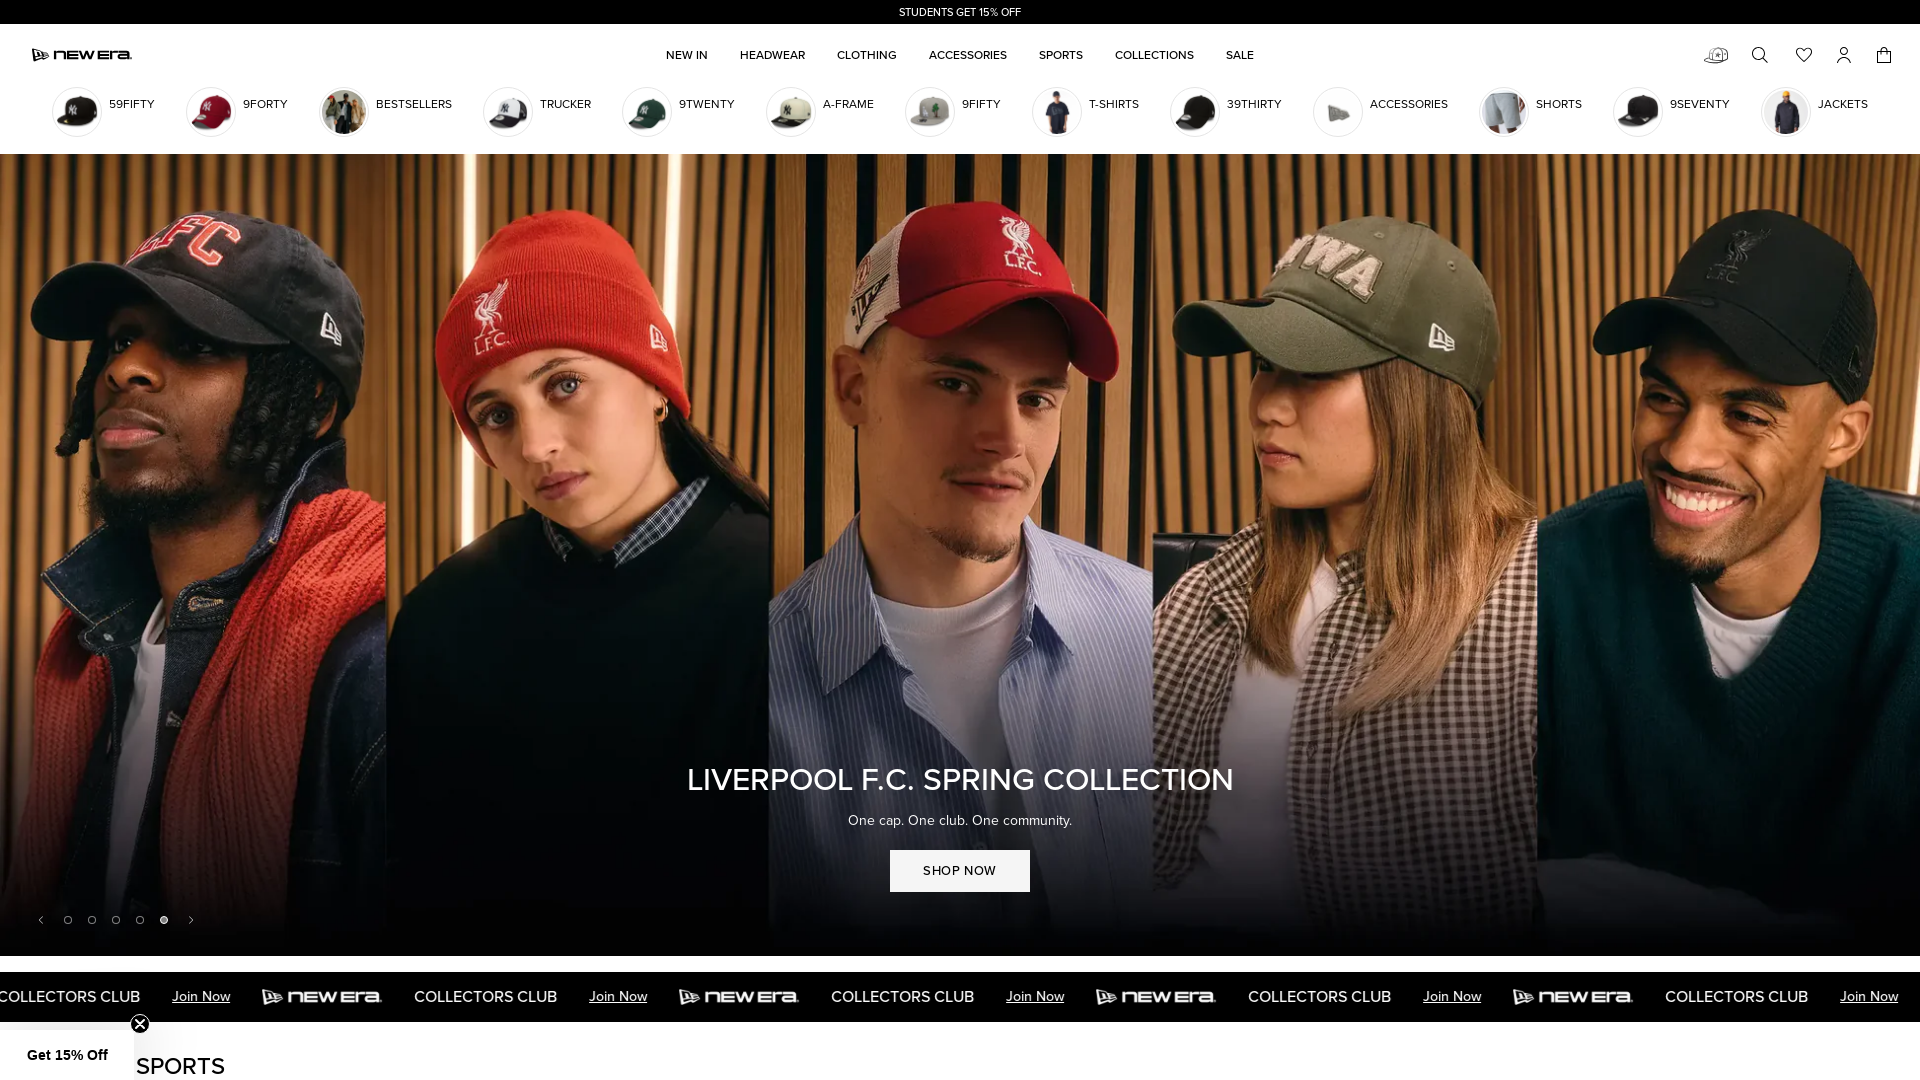

New Era Cap website loaded successfully - DOM content ready
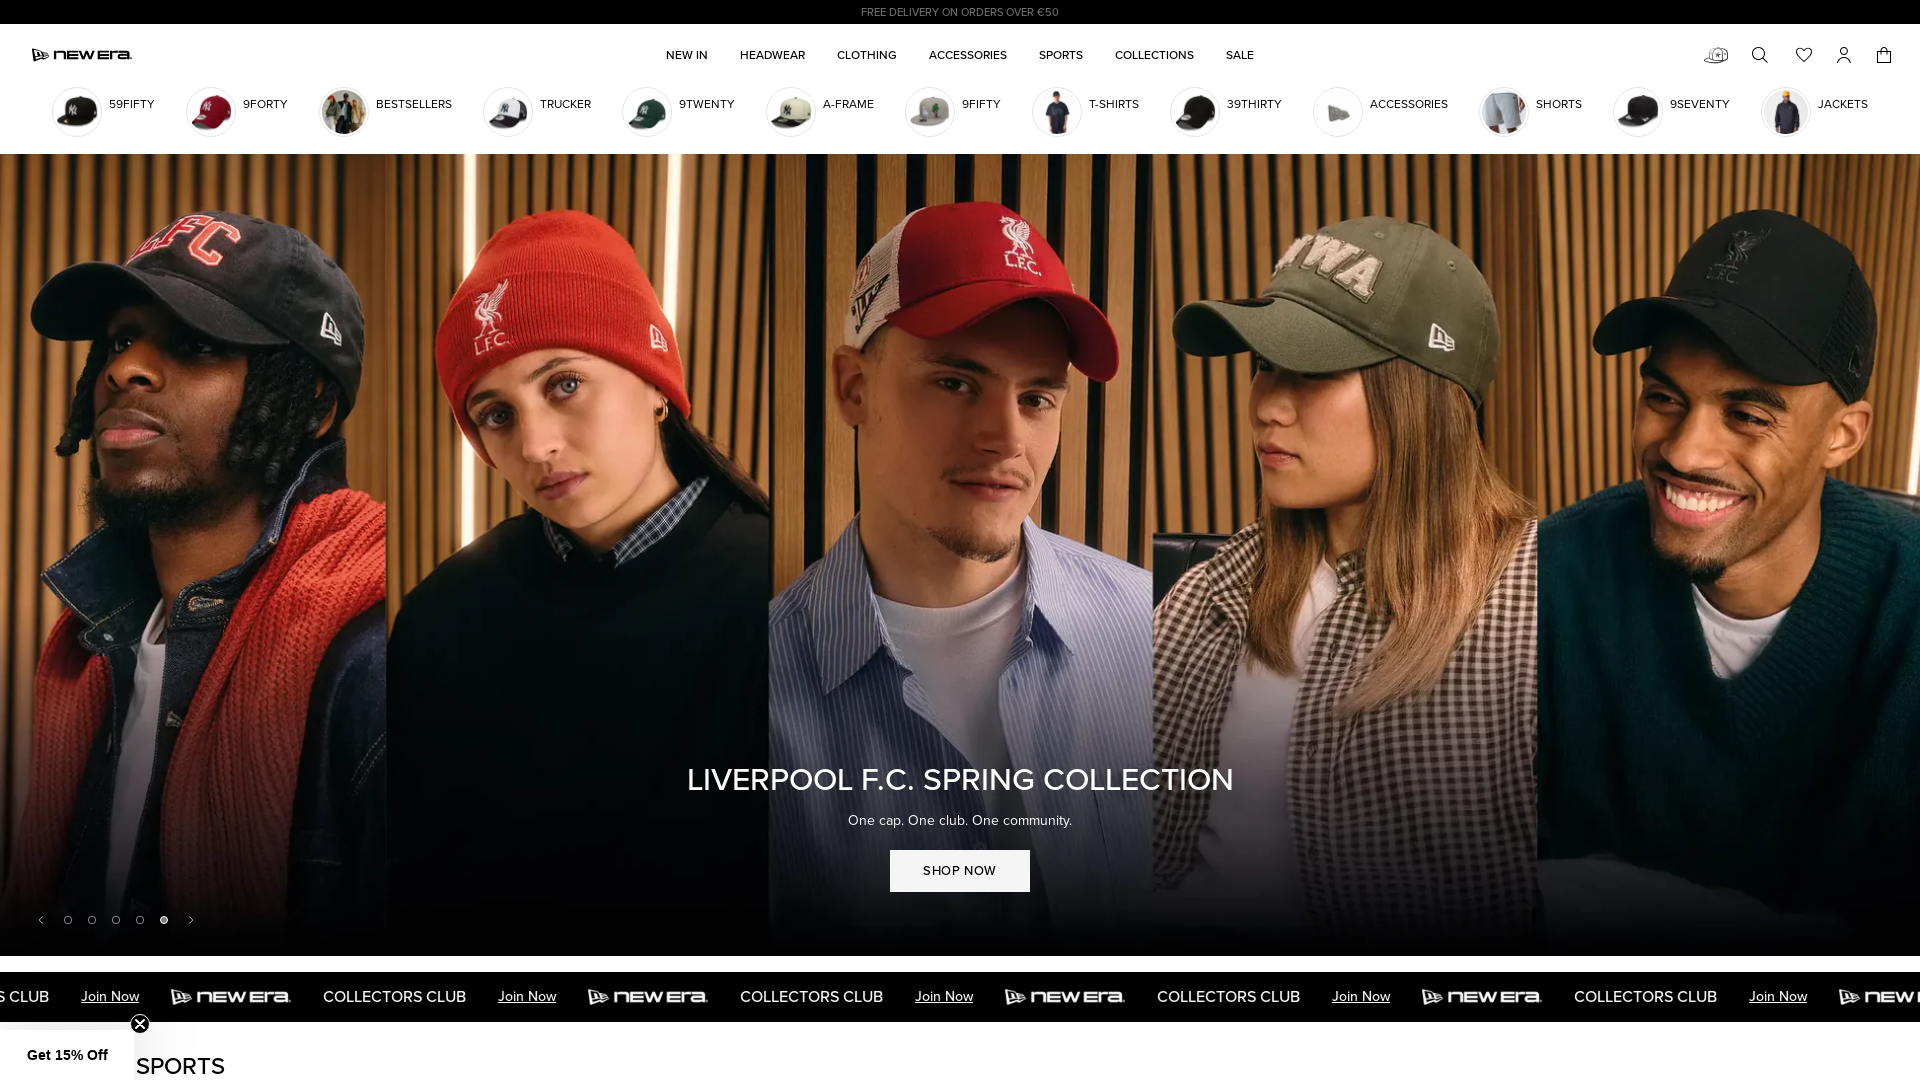

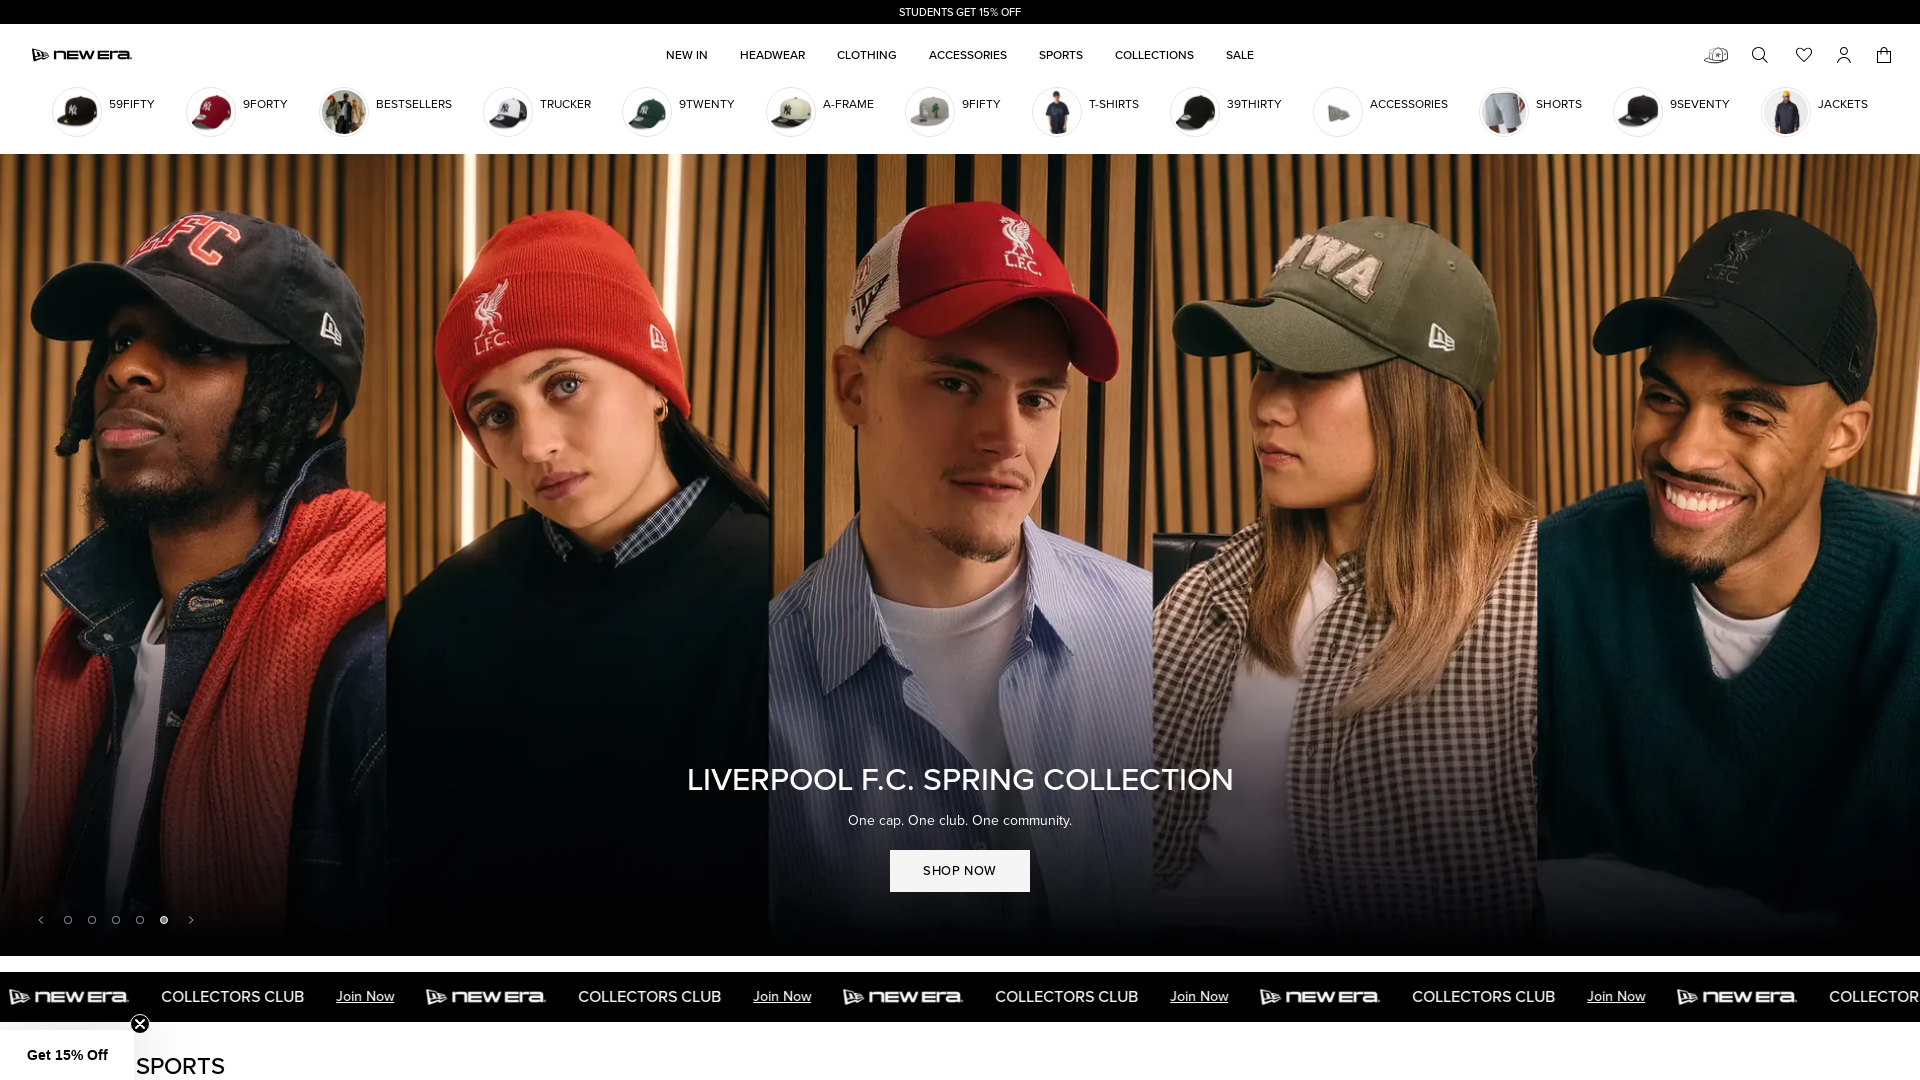